Tests that the page title changes to "Loaded!" and content element displays expected text after loading

Starting URL: https://konflic.github.io/examples/pages/slowlyloading.html

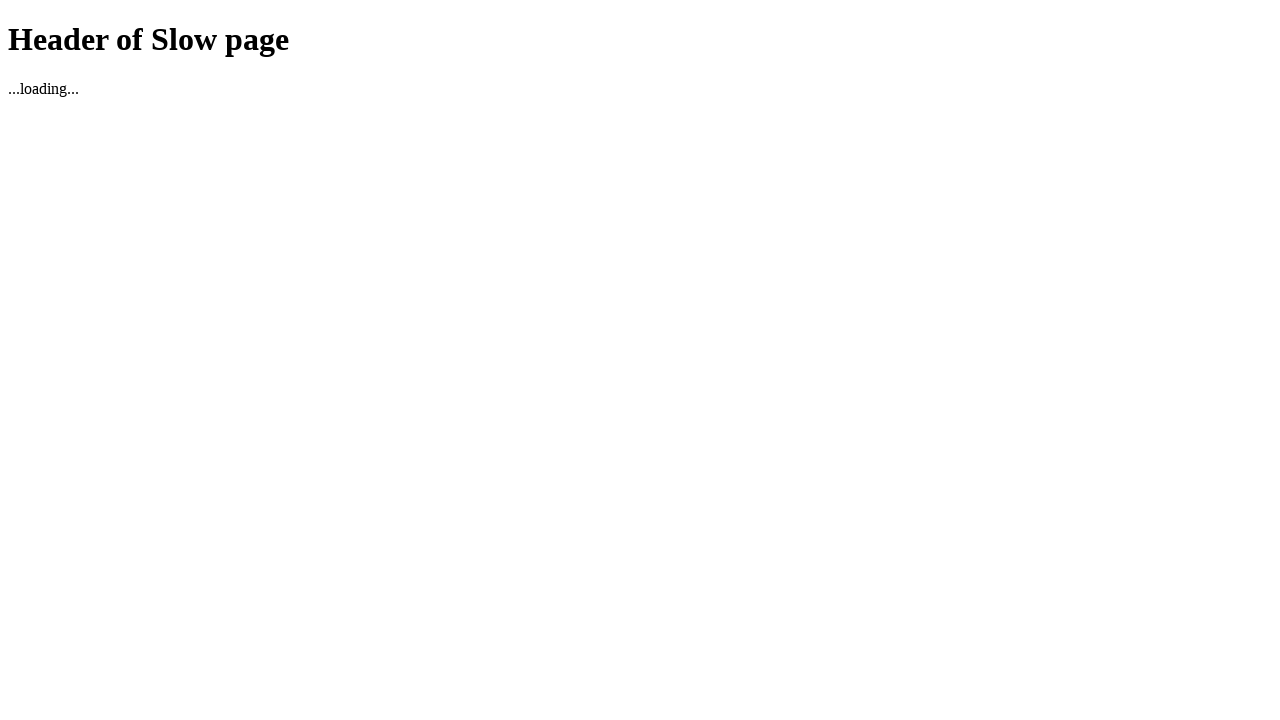

Navigated to slowly loading page
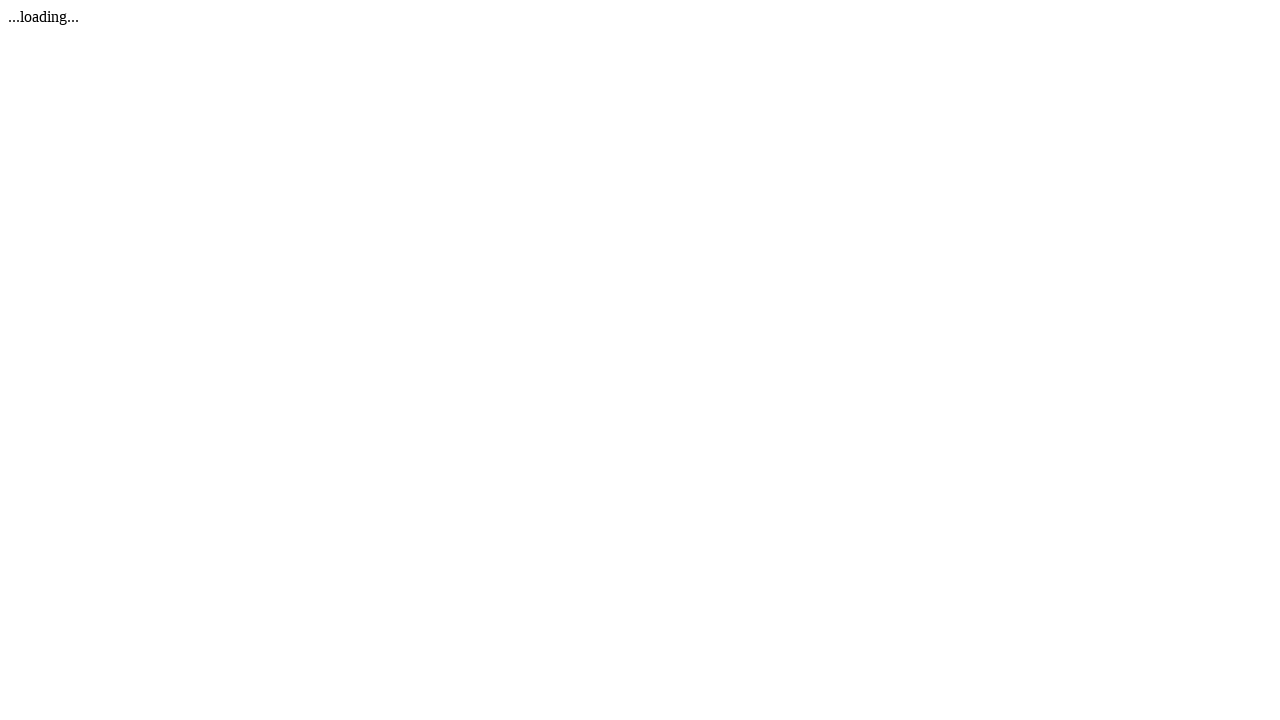

Page title changed to 'Loaded!'
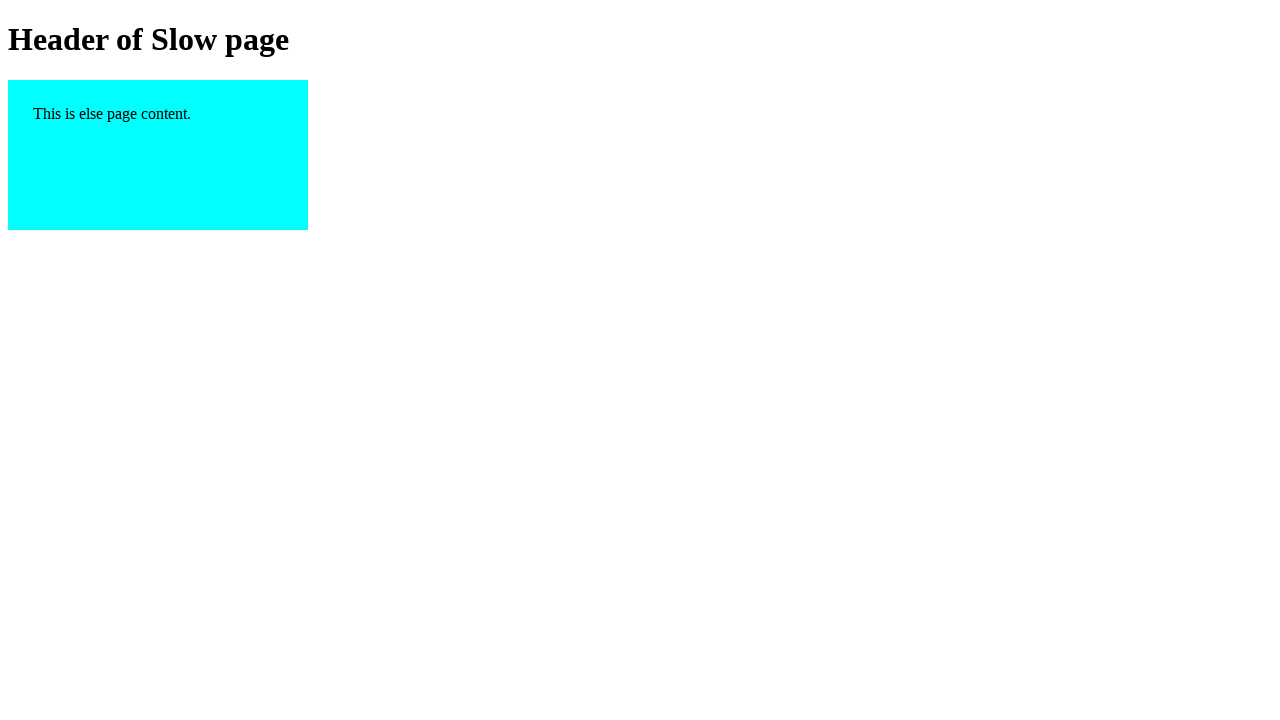

Content element became visible
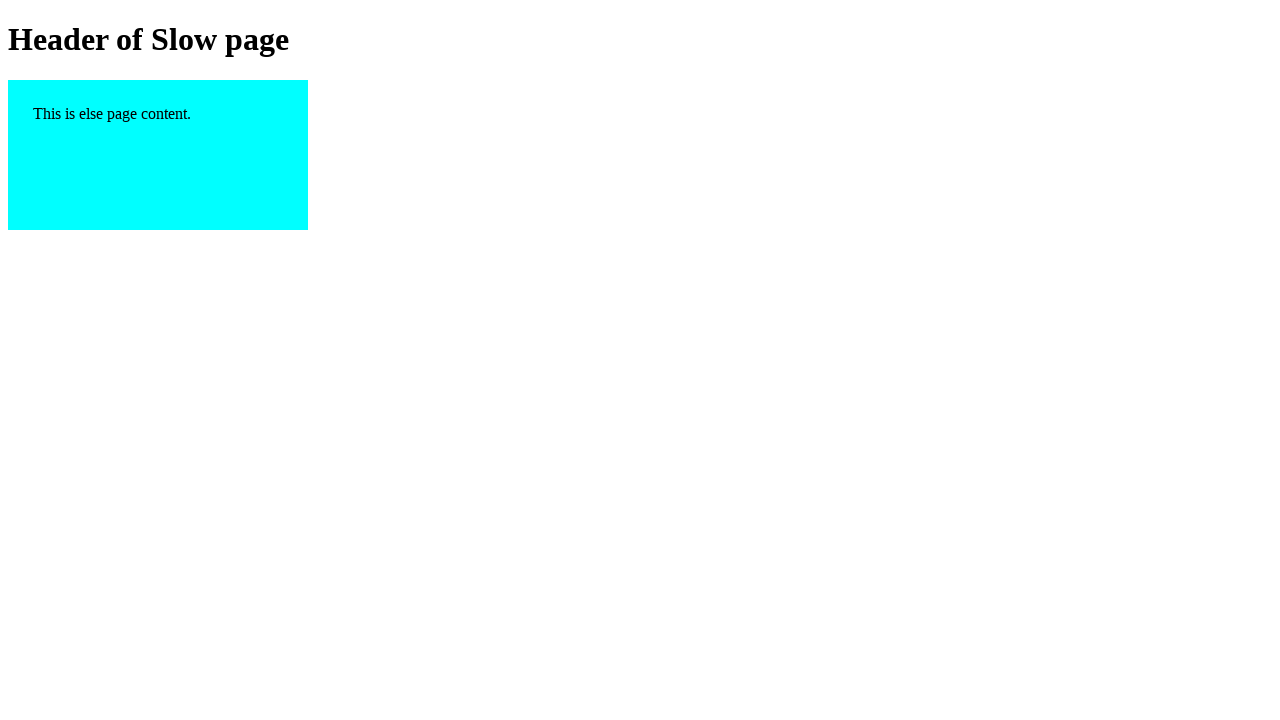

Content element loaded with expected text
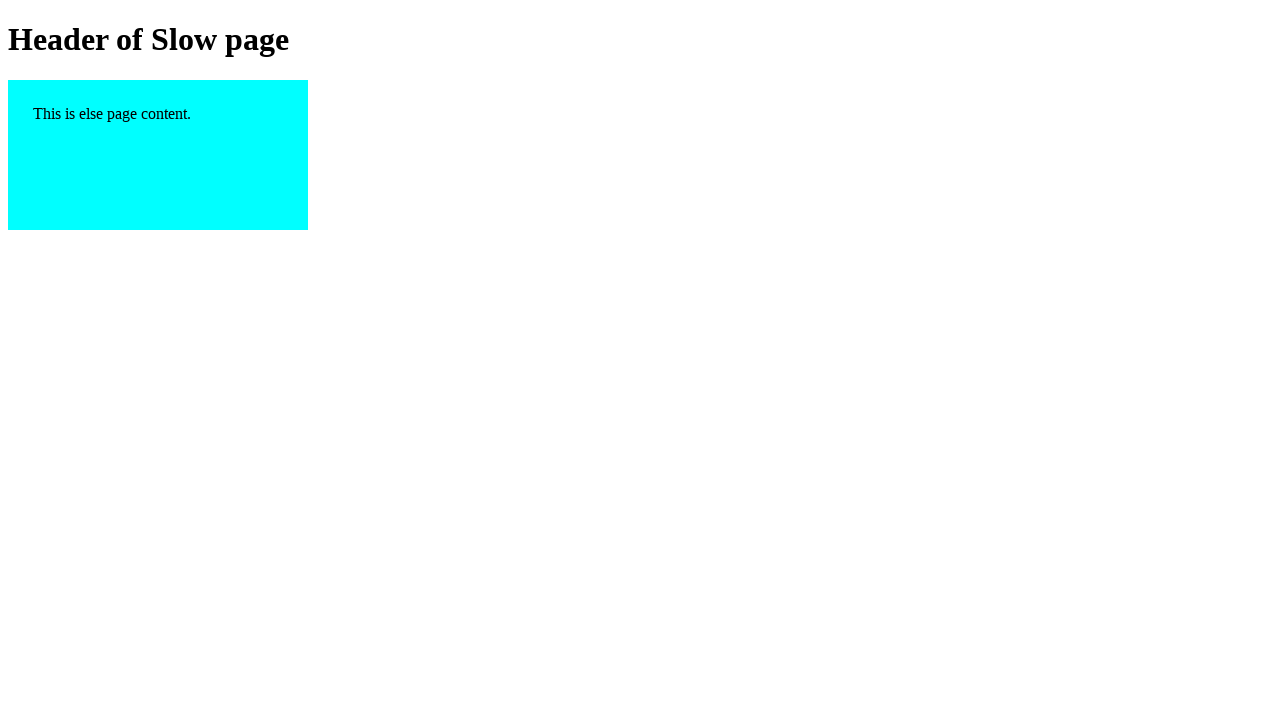

Assertion passed: content text matches expected value 'This is else page content.'
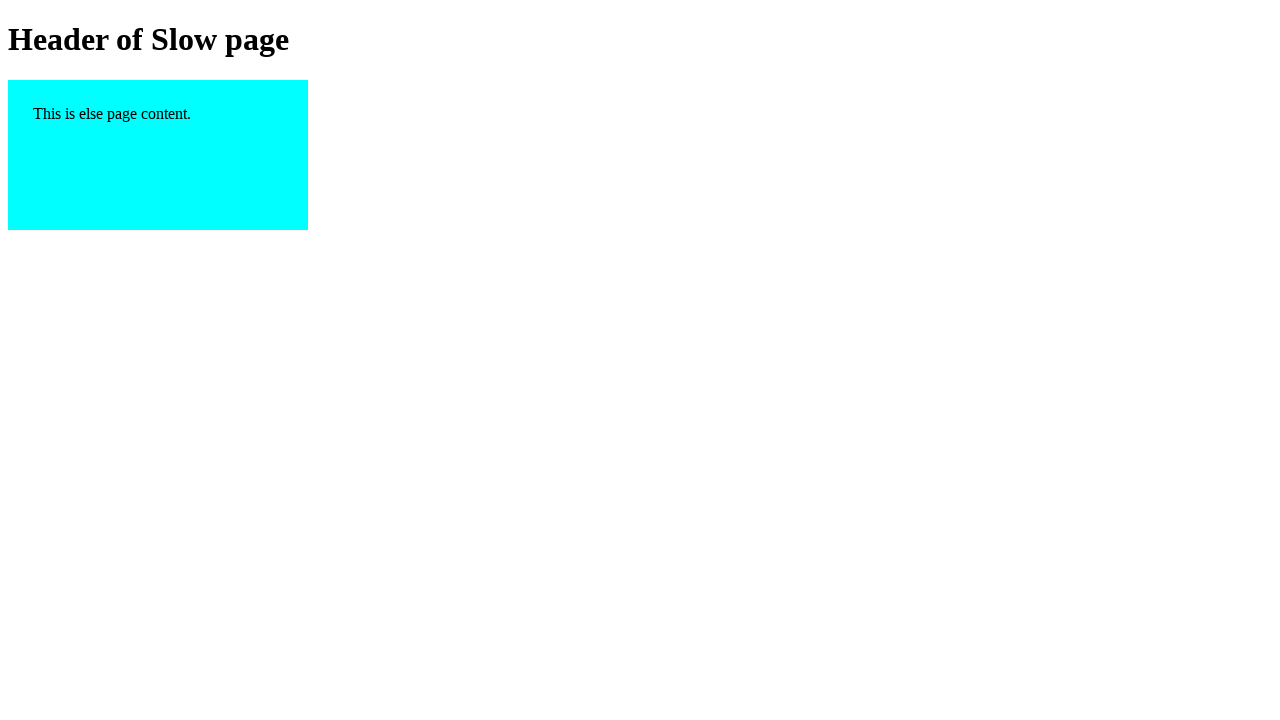

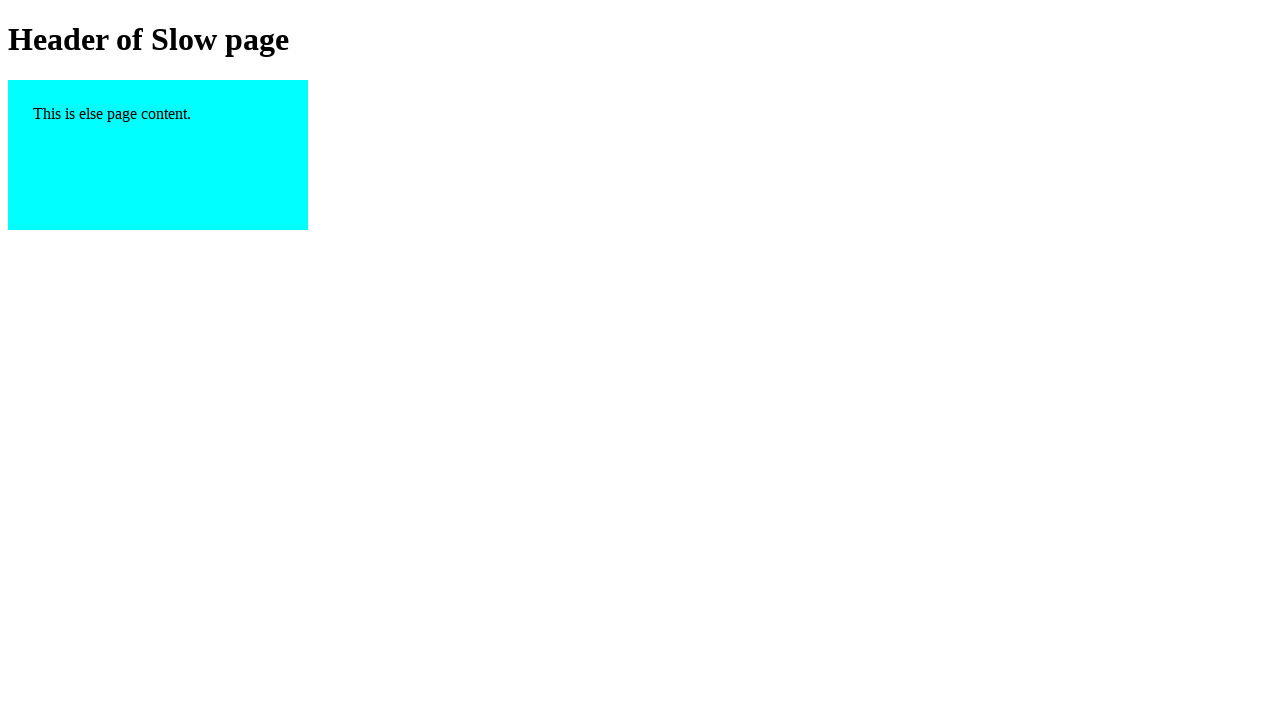